Tests the gas mileage calculator page by waiting for an input field to be present and filling it with a numeric value

Starting URL: http://www.calculator.net/gas-mileage-calculator.html

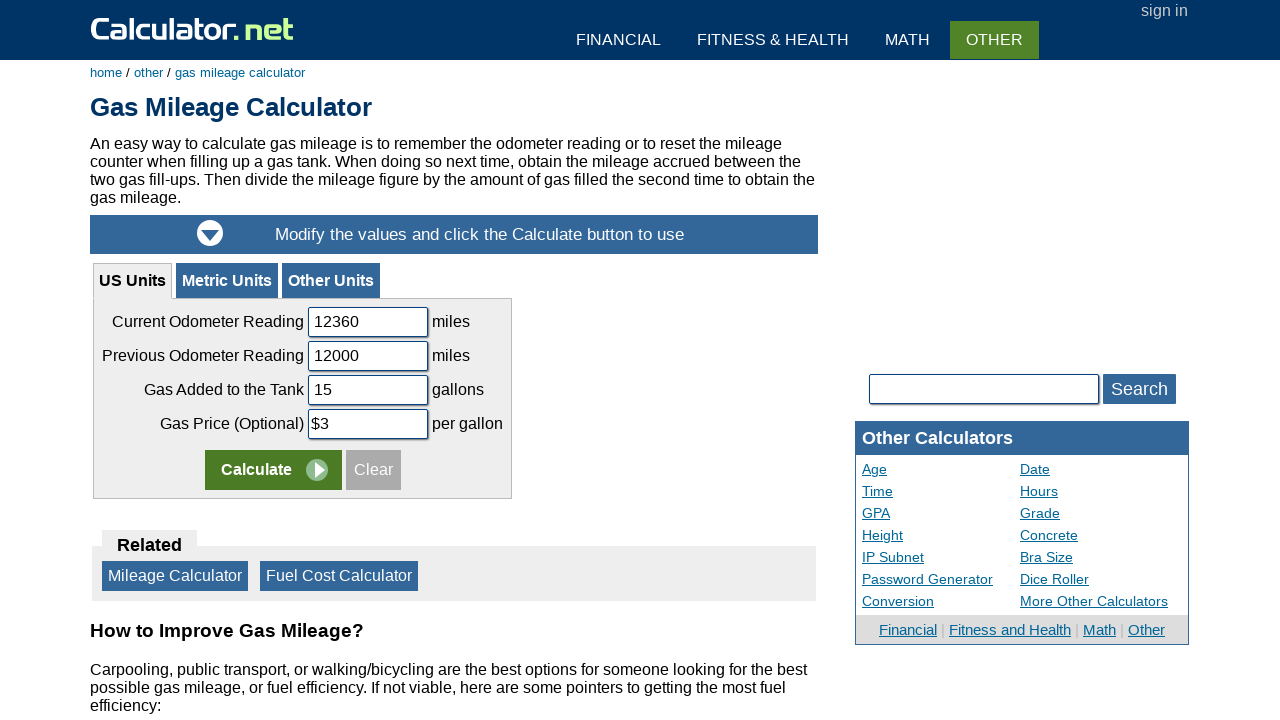

Waited for odometer reading input field to be present
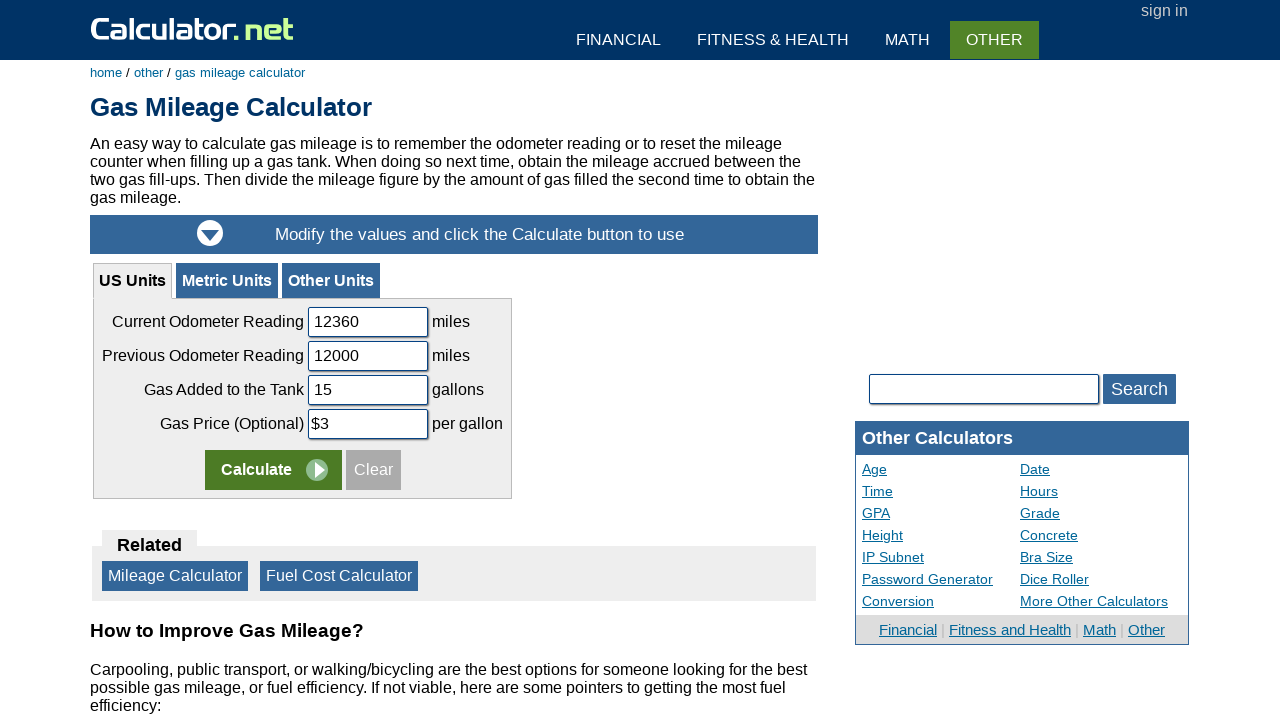

Filled odometer reading field with numeric value '300' on #uscodreading
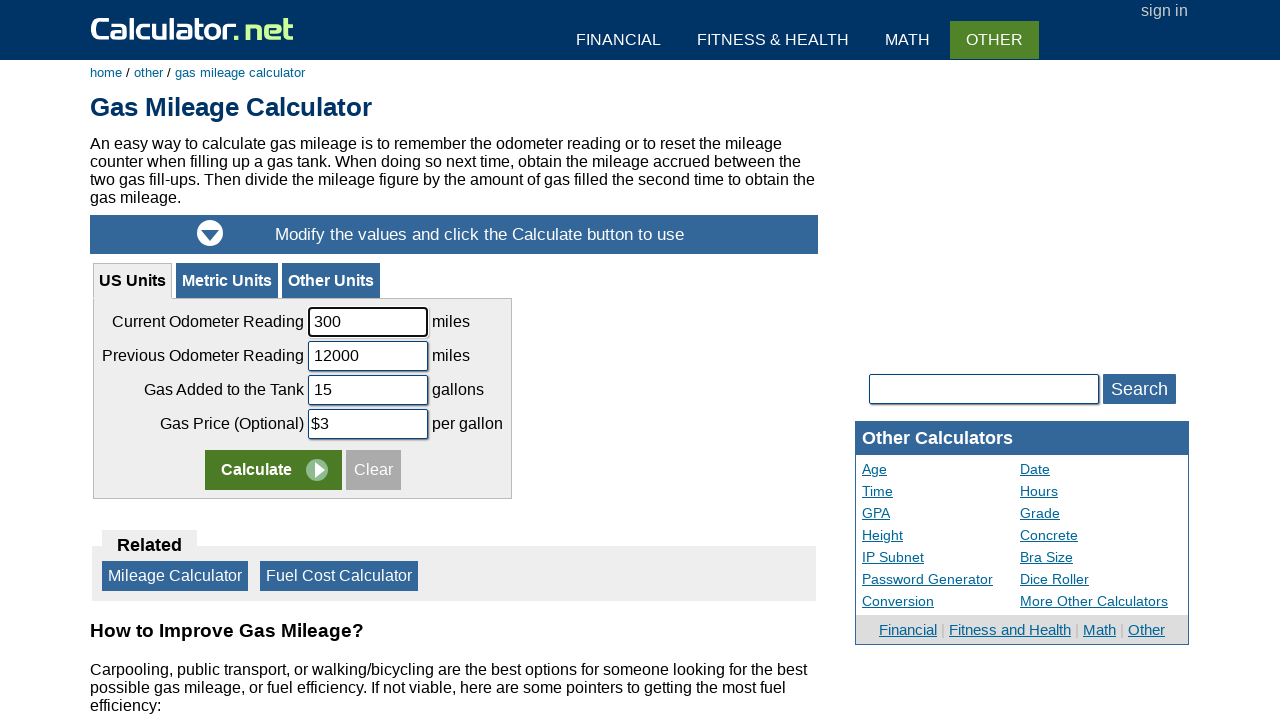

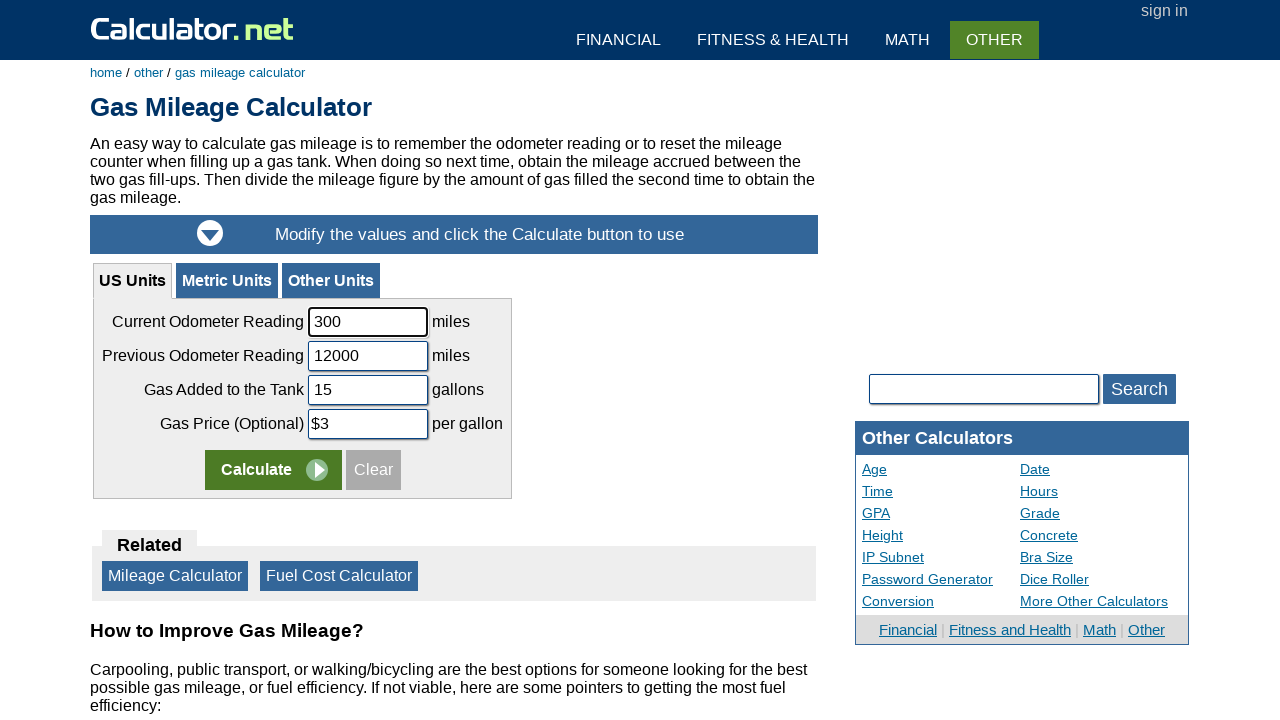